Tests a simple web form by entering text into a textarea and submitting the form

Starting URL: https://suninjuly.github.io/text_input_task.html

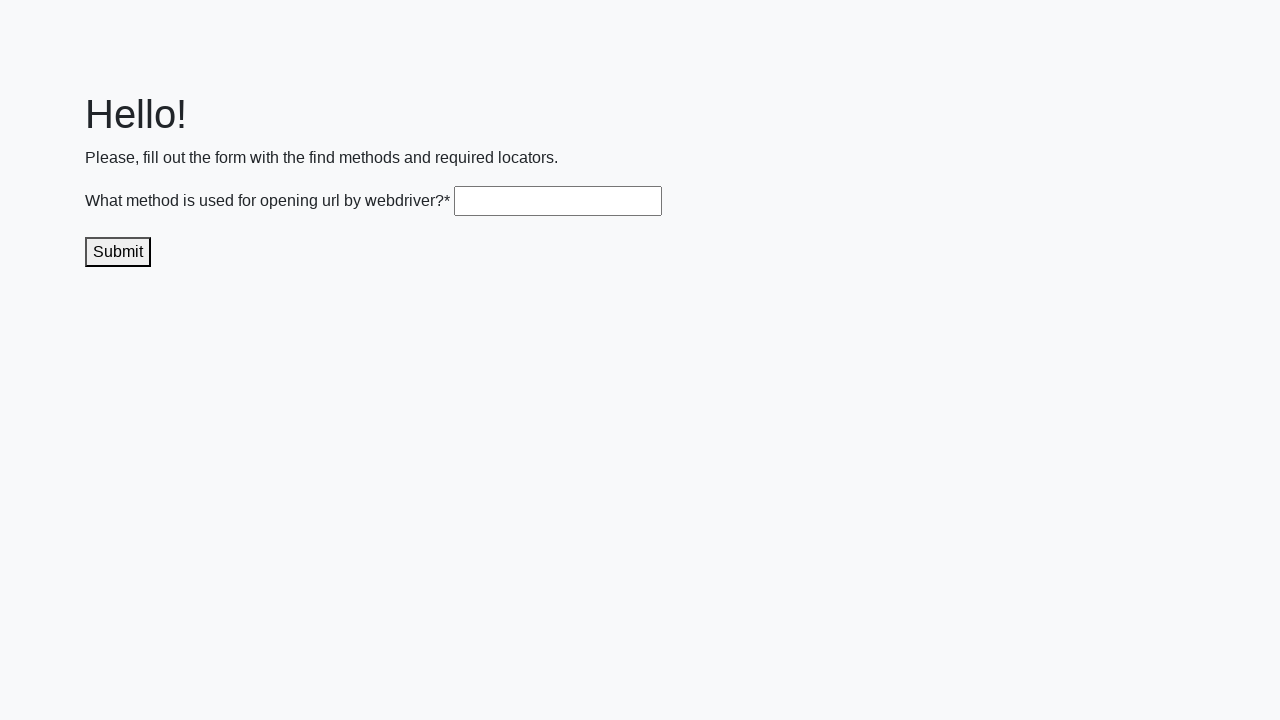

Filled textarea with 'Hello Selenium' on .textarea
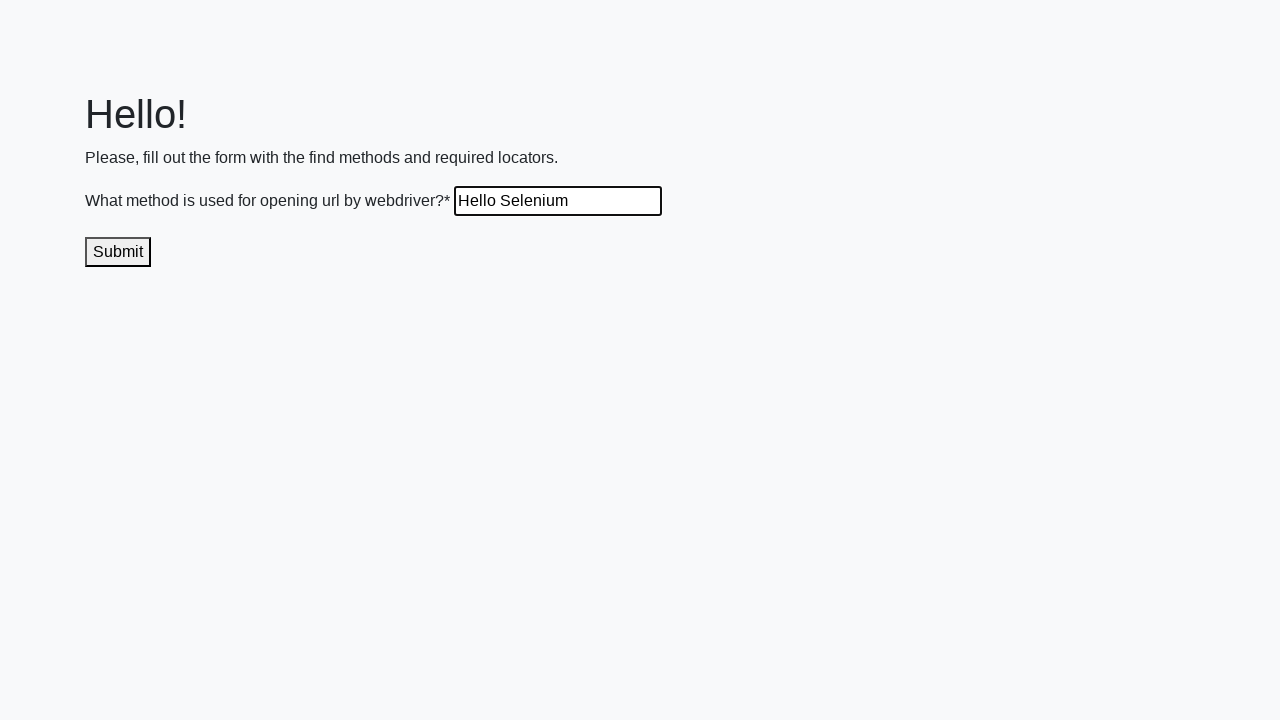

Clicked the submit button at (118, 252) on .submit-submission
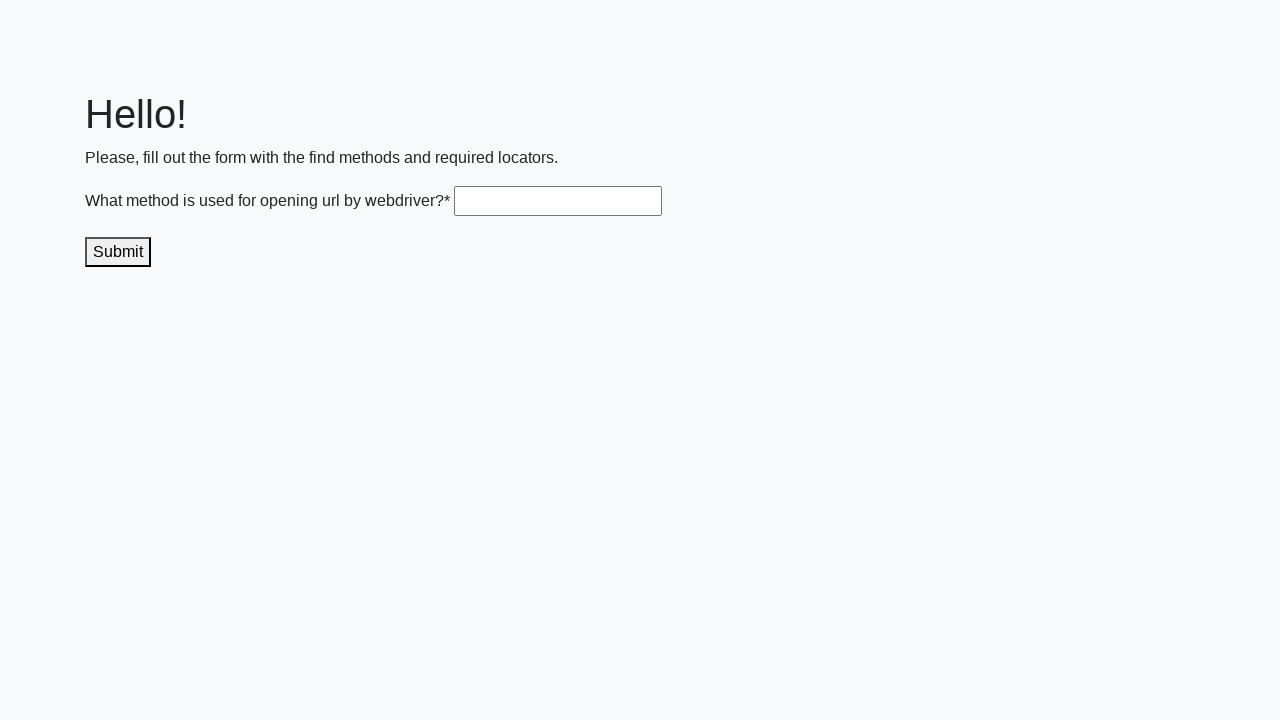

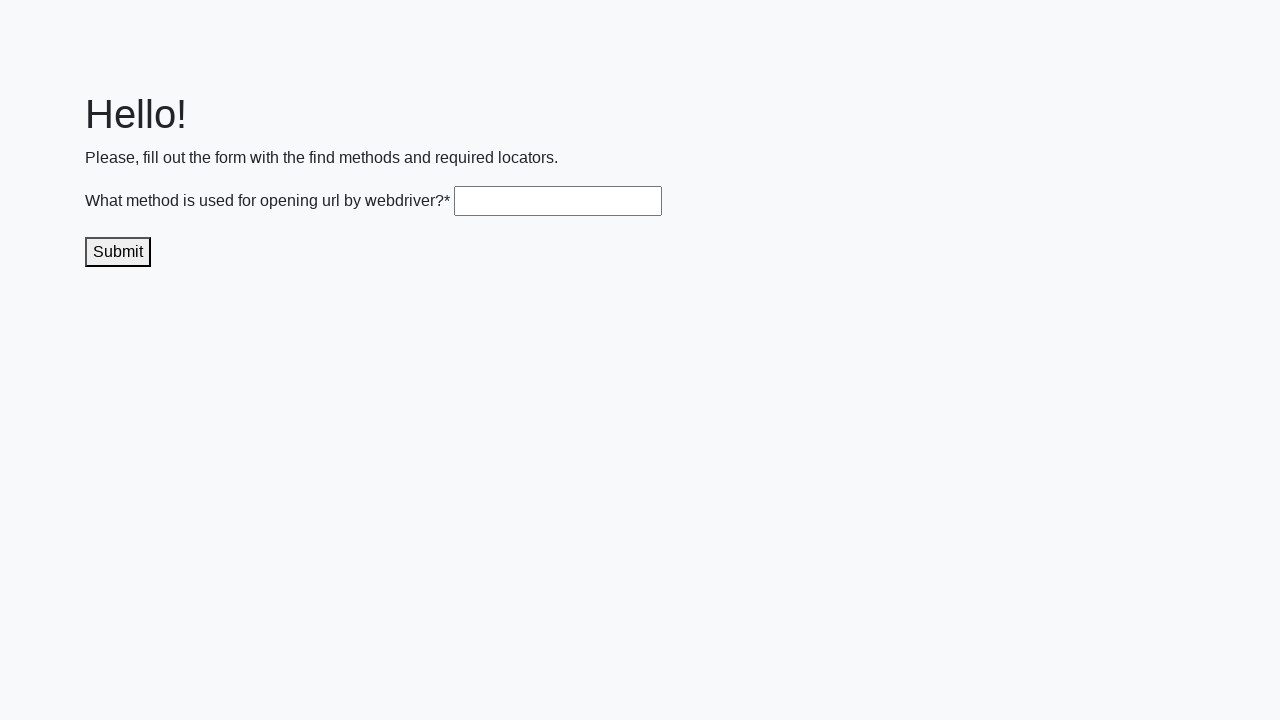